Tests JavaScript confirmation alert functionality by clicking a button to trigger a confirmation dialog, accepting it, and verifying the result message is displayed on the page.

Starting URL: http://the-internet.herokuapp.com/javascript_alerts

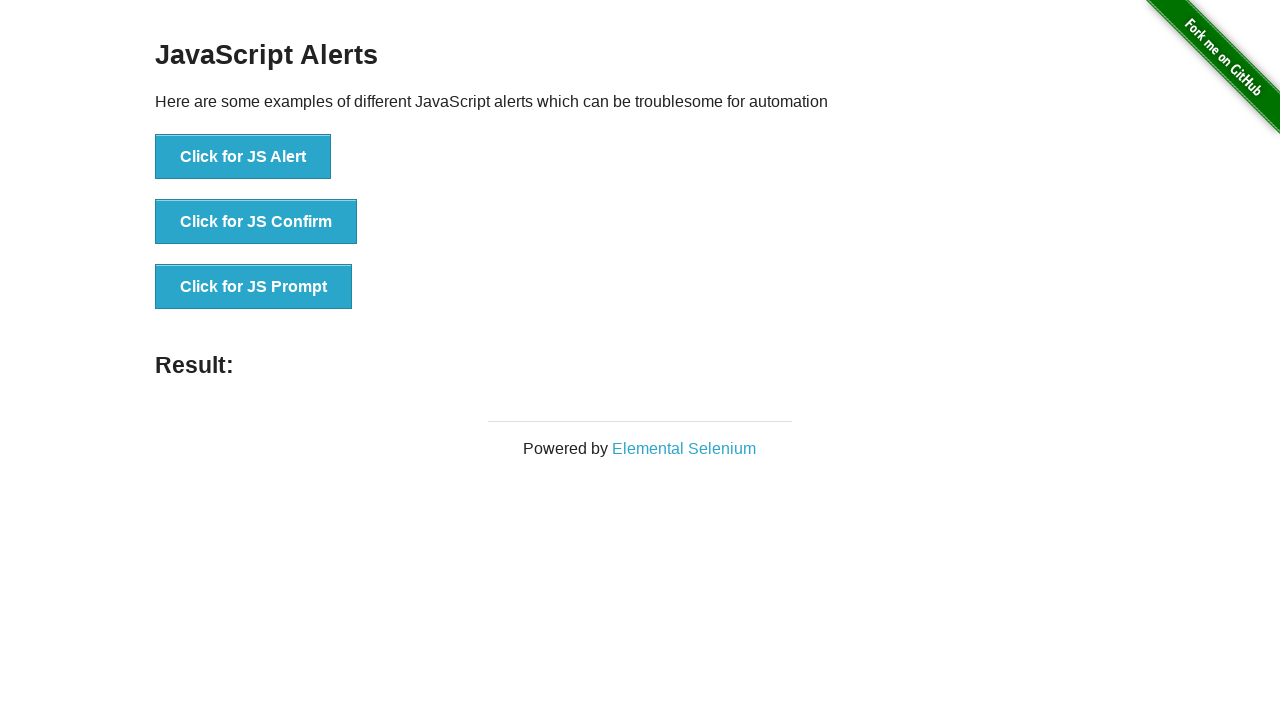

Clicked the second button to trigger JavaScript confirmation alert at (256, 222) on button >> nth=1
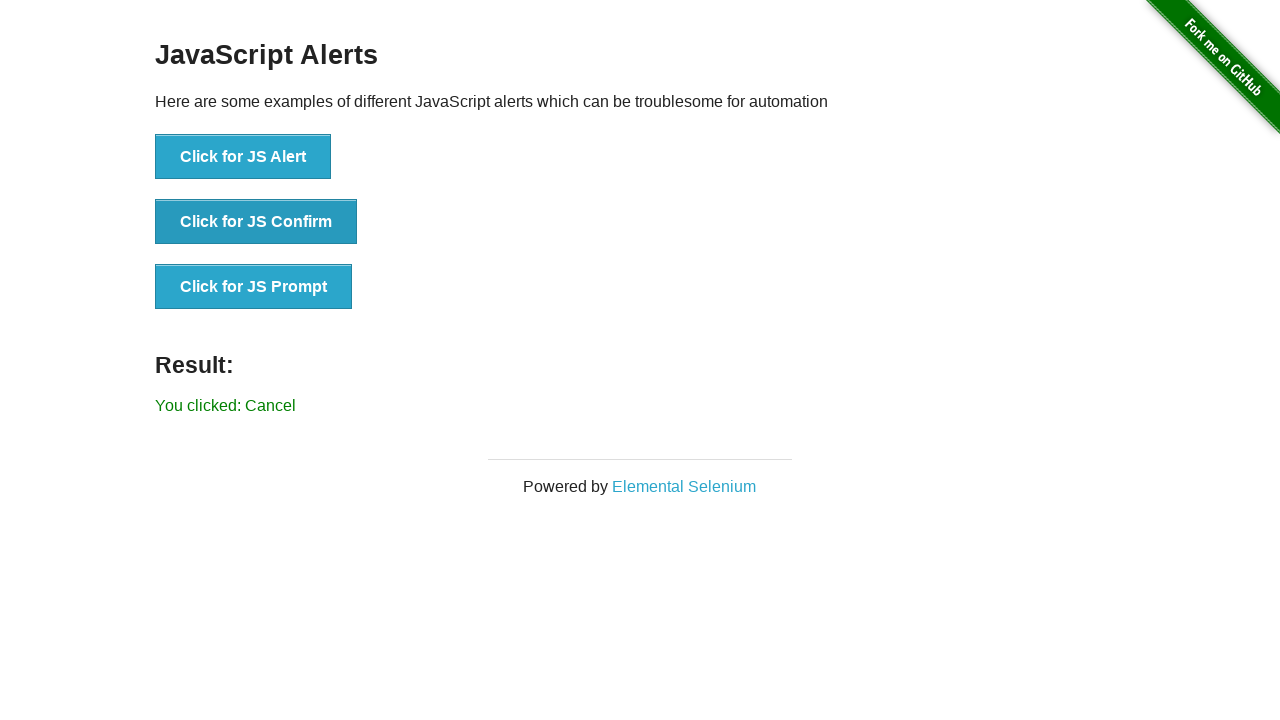

Set up dialog handler to accept confirmation alerts
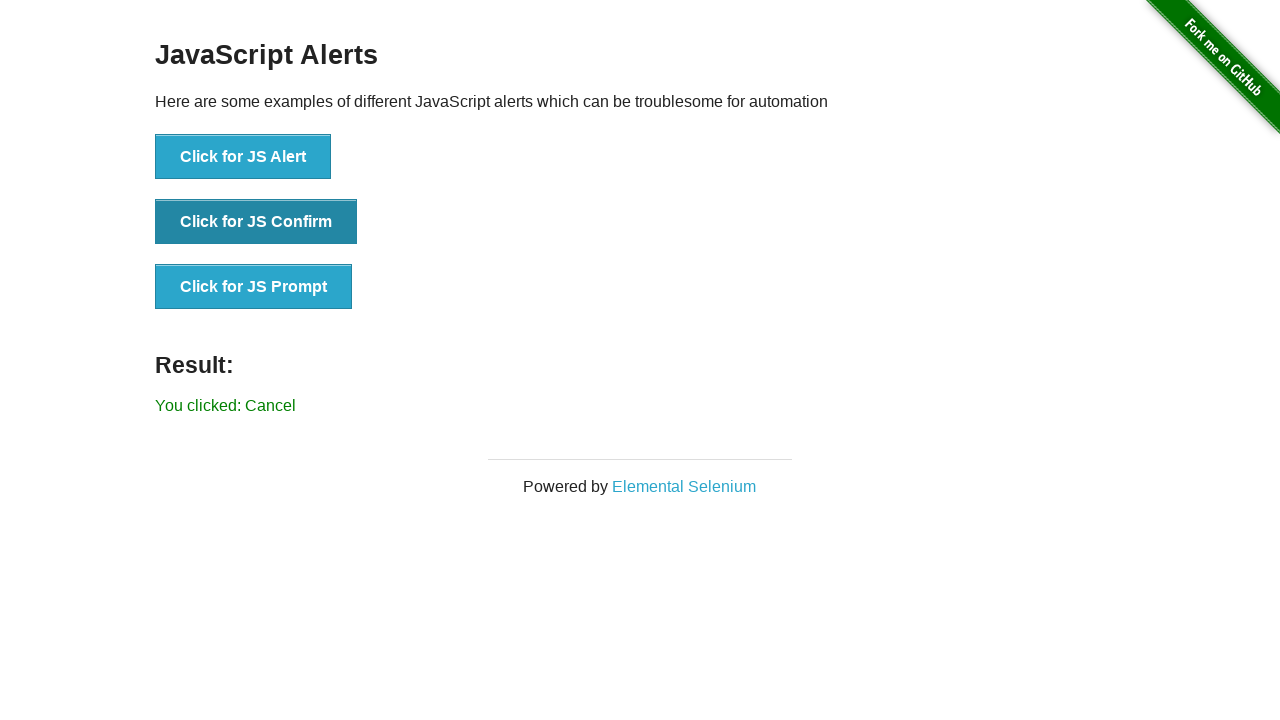

Configured one-time dialog handler to accept the upcoming alert
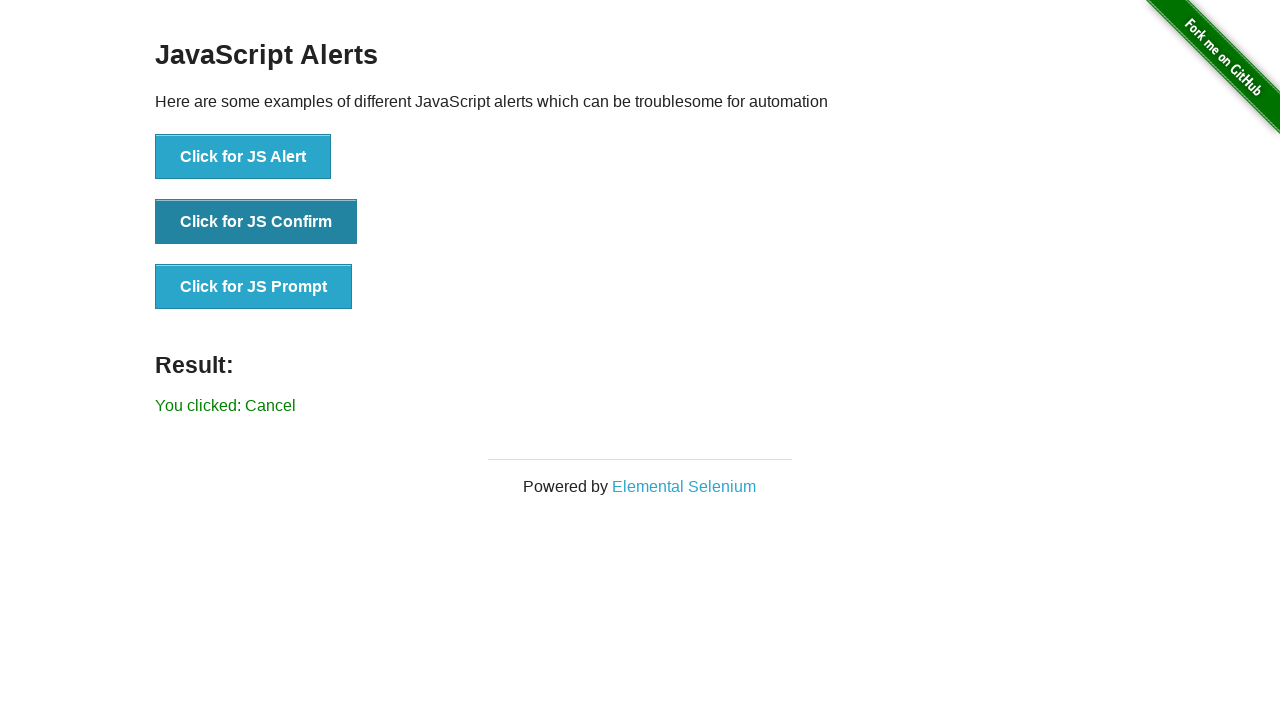

Clicked the second button again to trigger the confirmation dialog at (256, 222) on button >> nth=1
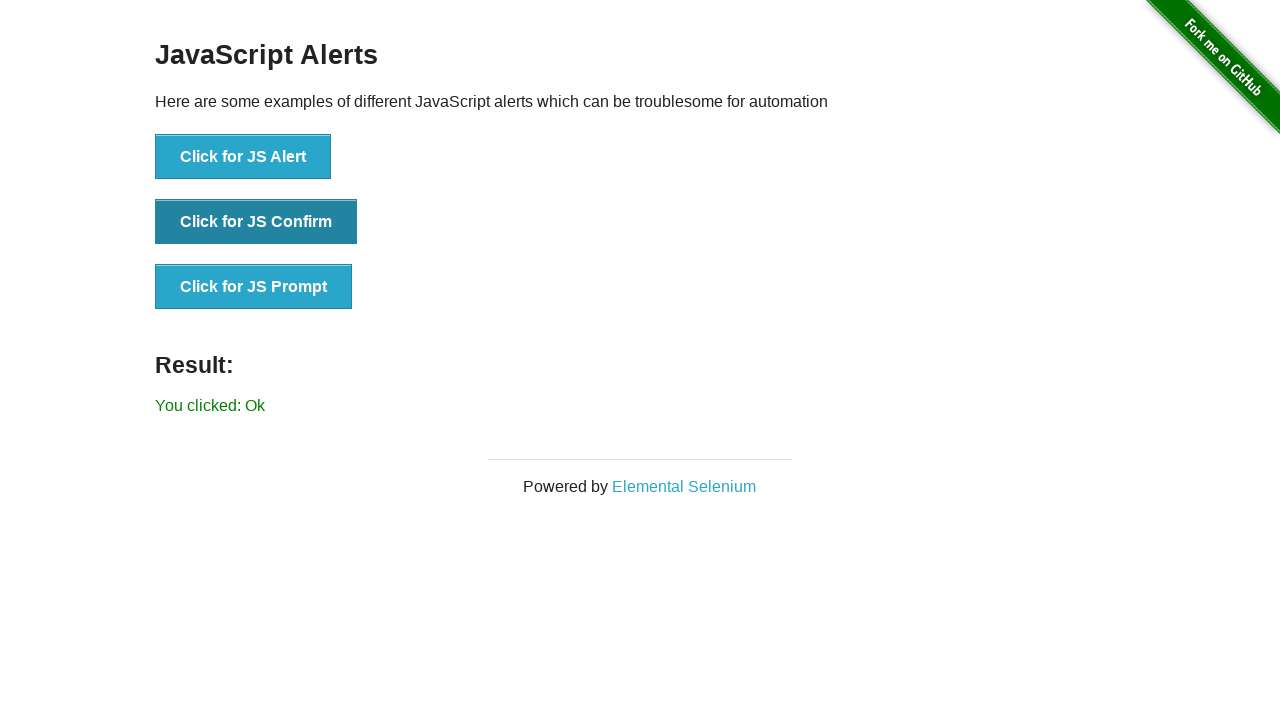

Result element loaded on the page
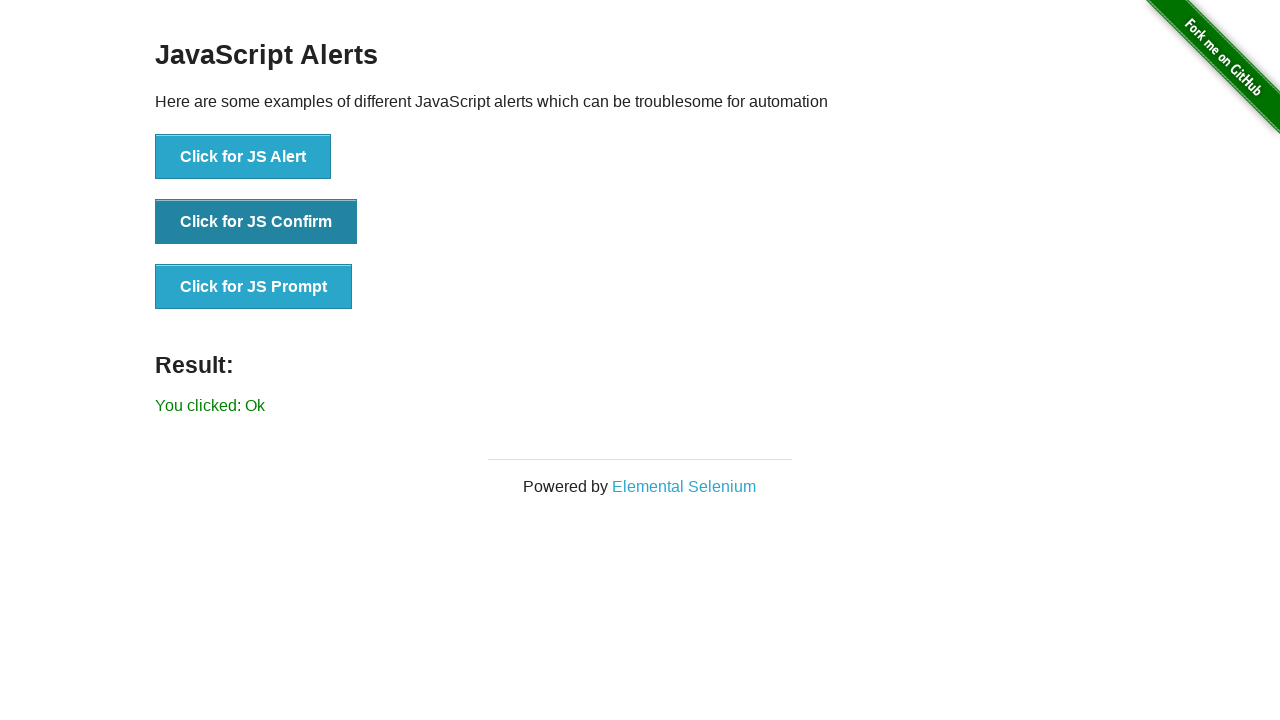

Retrieved result text: 'You clicked: Ok'
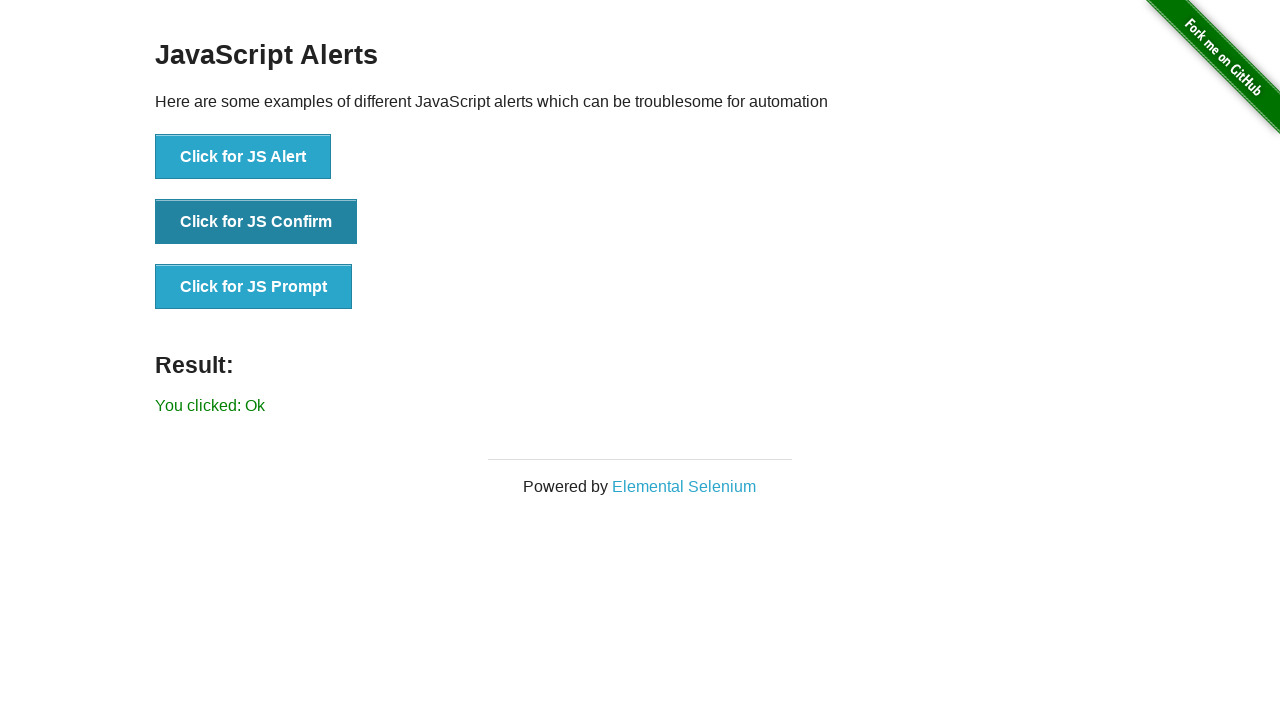

Verified result text matches expected value 'You clicked: Ok'
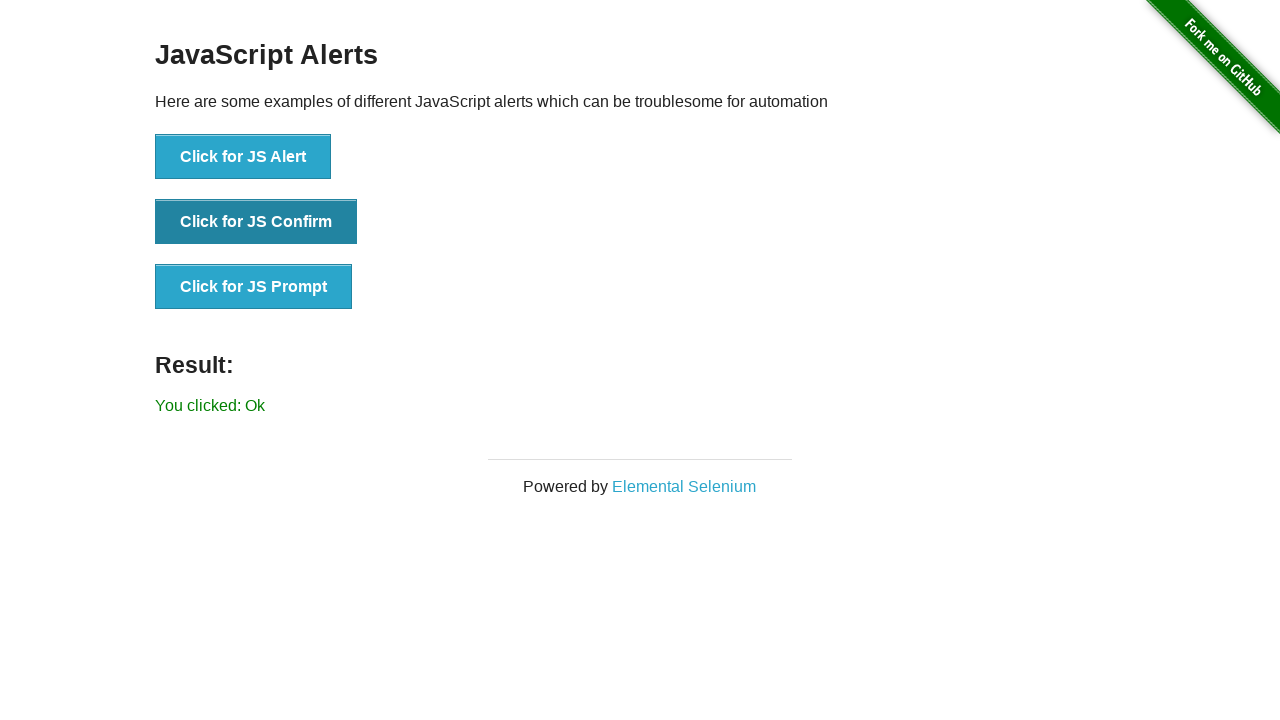

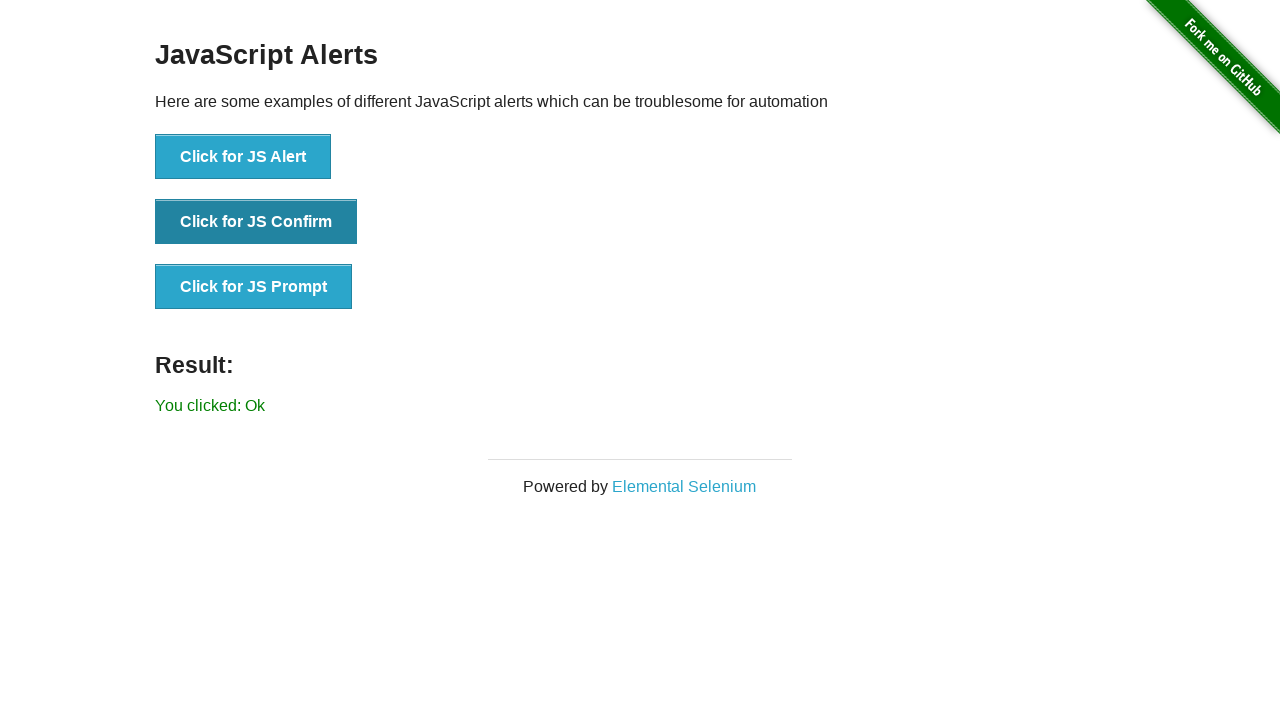